Tests the "Sell With Us" seller registration form by clicking the link, filling out the form fields (name, email, phone, business brand, and description), and submitting the form.

Starting URL: https://shopdemo-alex-hot.koyeb.app/

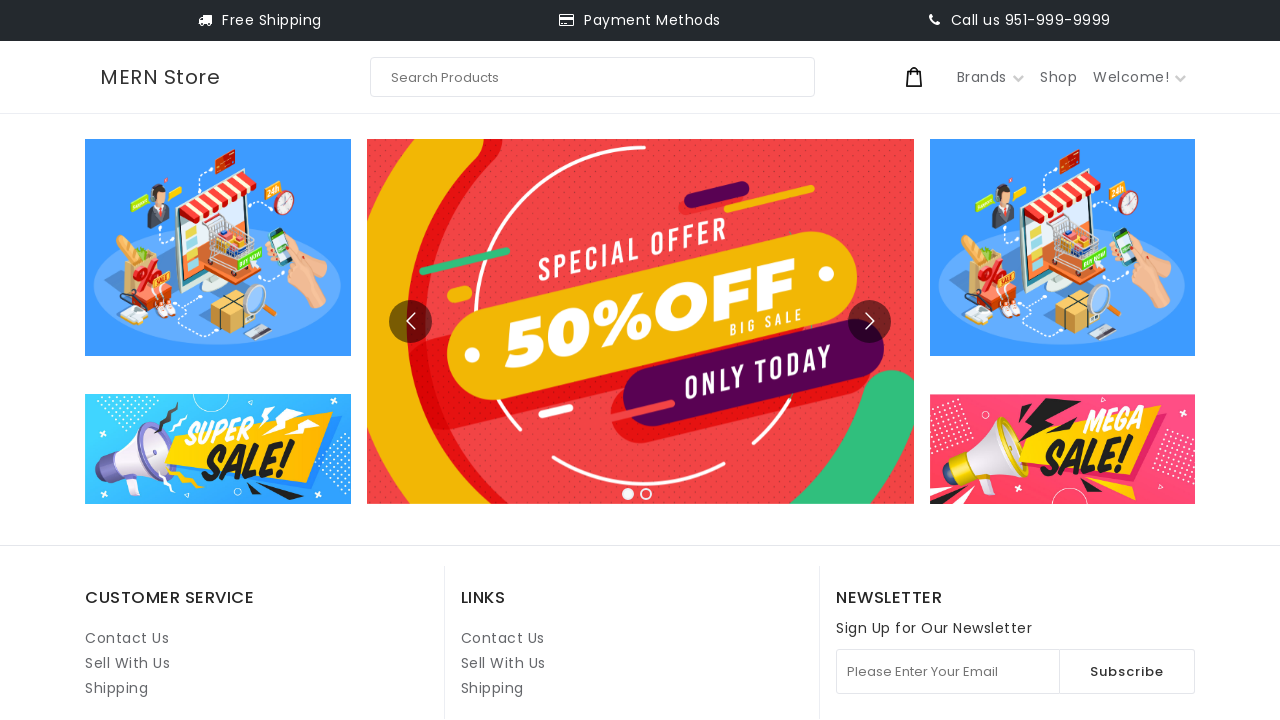

Navigated to the starting URL
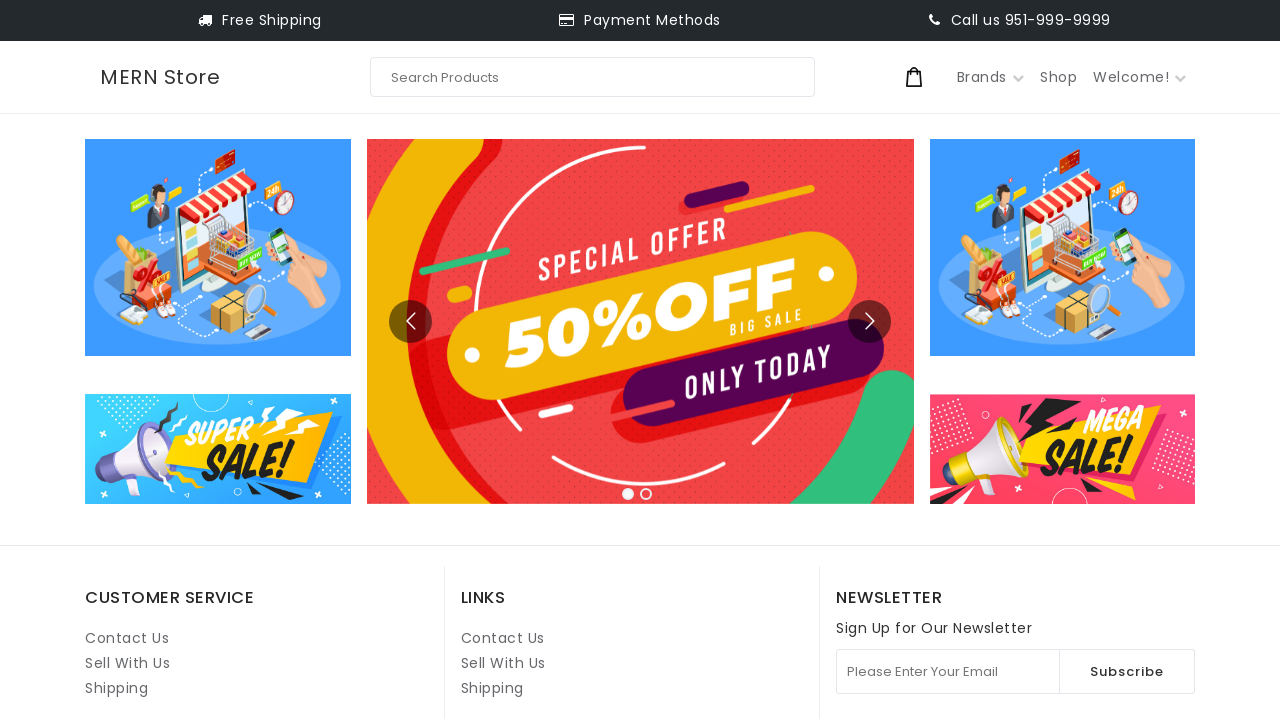

Clicked the second 'Sell With Us' link to open seller registration form at (503, 663) on internal:role=link[name="Sell With Us"i] >> nth=1
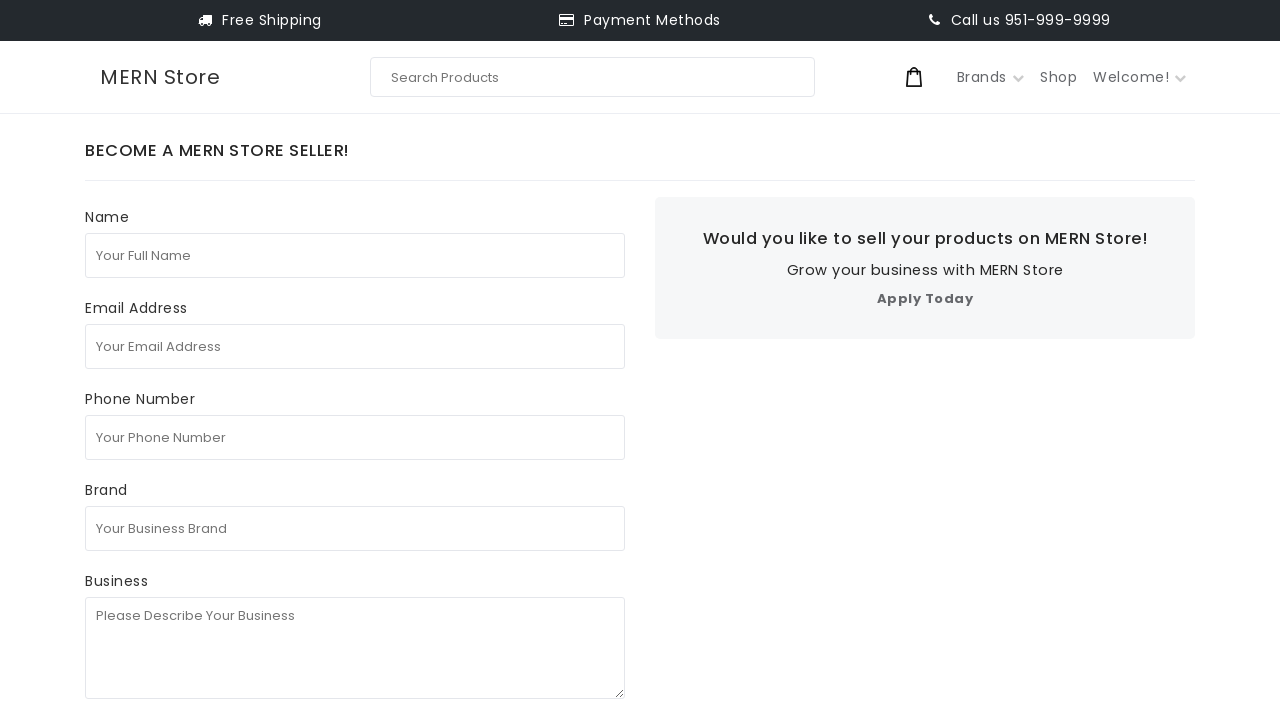

Filled in full name field with 'John Smith' on internal:attr=[placeholder="Your Full Name"i]
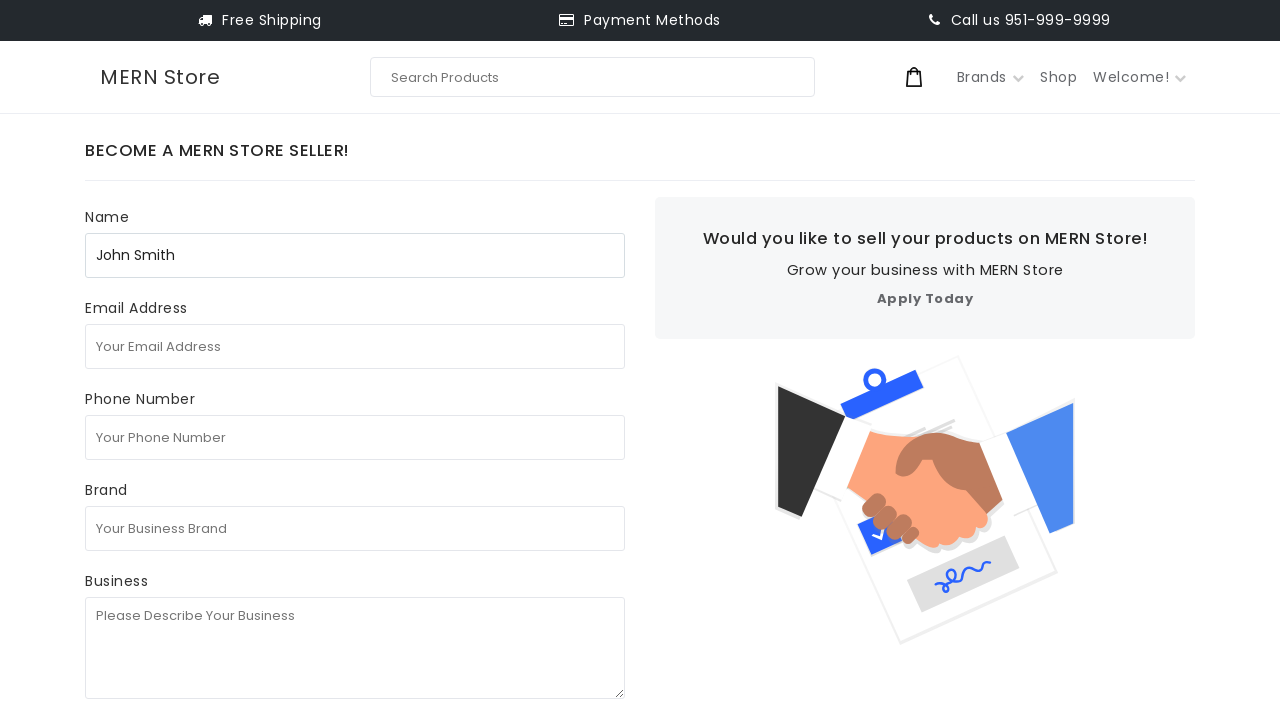

Filled in email field with 'johnsmith.seller@example.com' on internal:attr=[placeholder="Your Email Address"i]
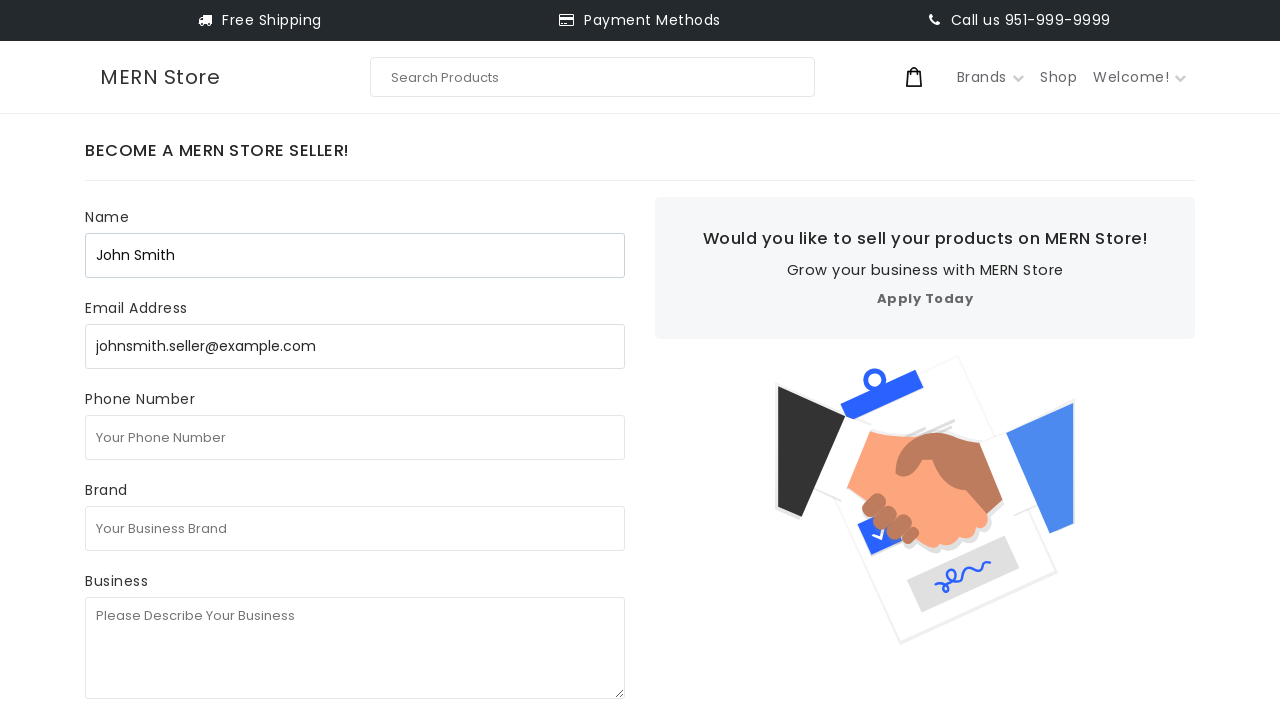

Filled in phone number field with '+447891234567' on internal:attr=[placeholder="Your Phone Number"i]
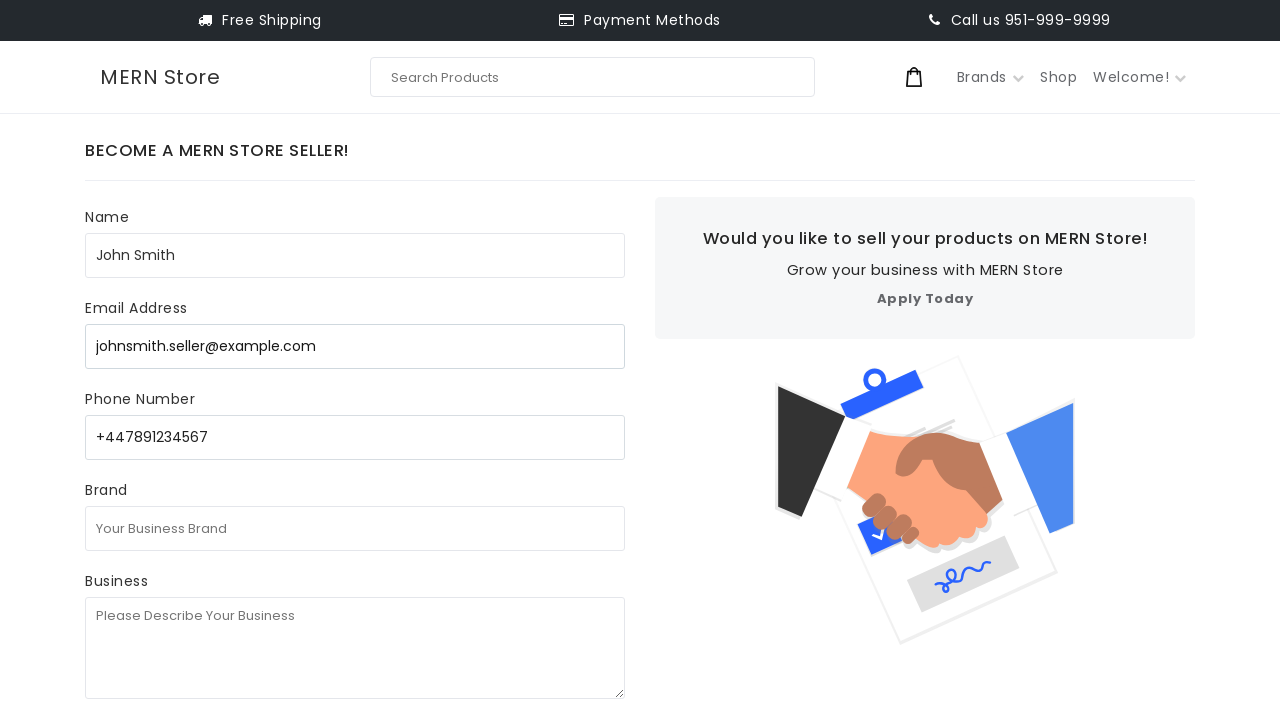

Filled in business brand field with 'Smith's Handcrafted Goods' on internal:attr=[placeholder="Your Business Brand"i]
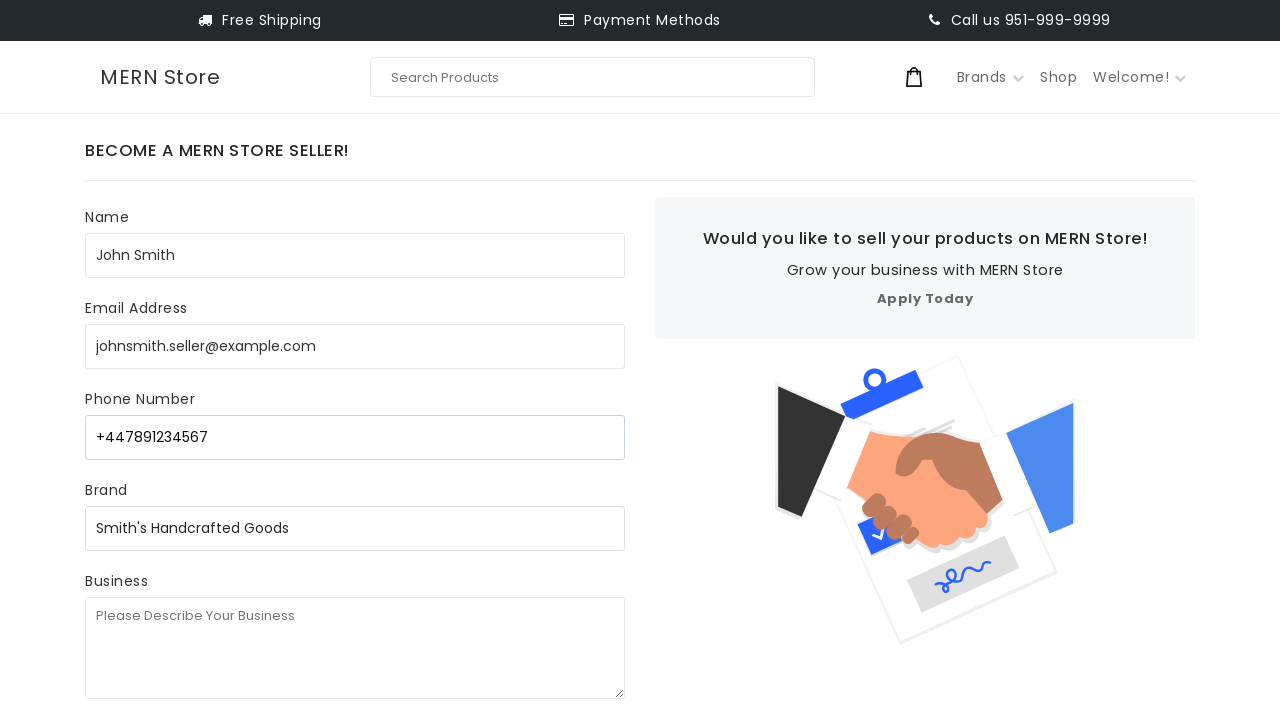

Filled in business description field with handcrafted goods information on internal:attr=[placeholder="Please Describe Your Business"i]
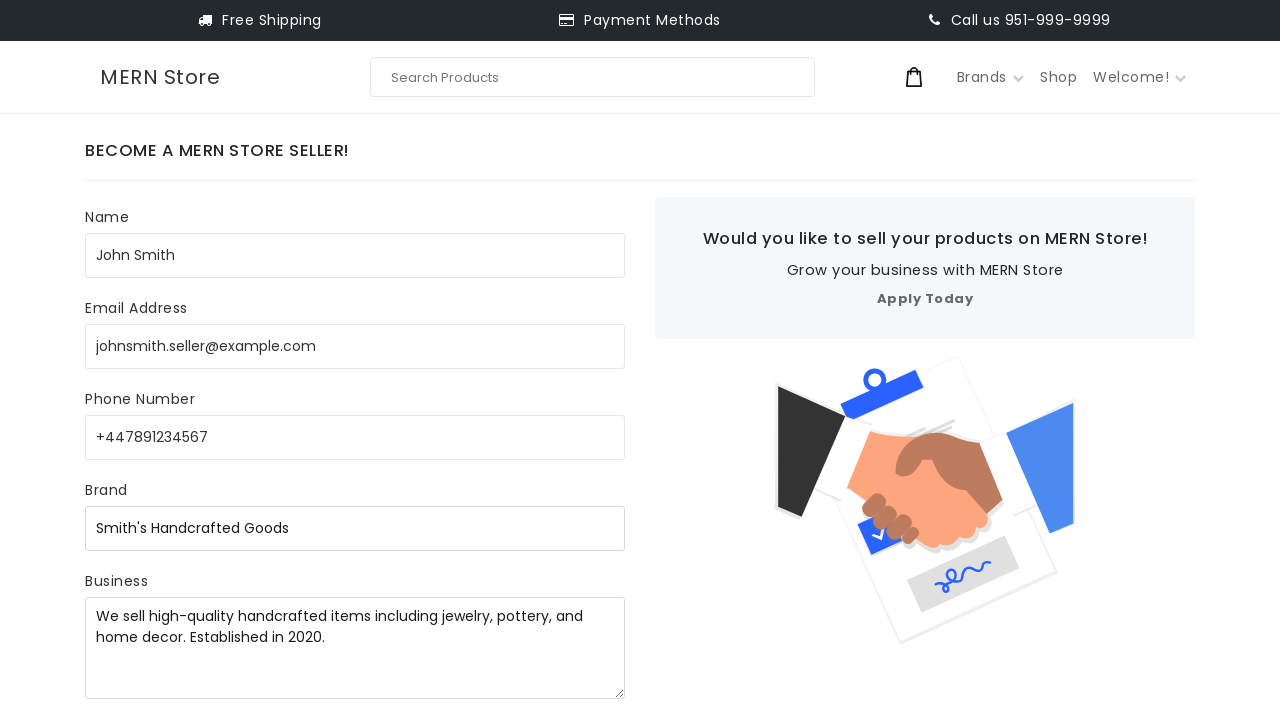

Clicked the Submit button to submit the seller registration form at (152, 382) on internal:role=button[name="Submit"i]
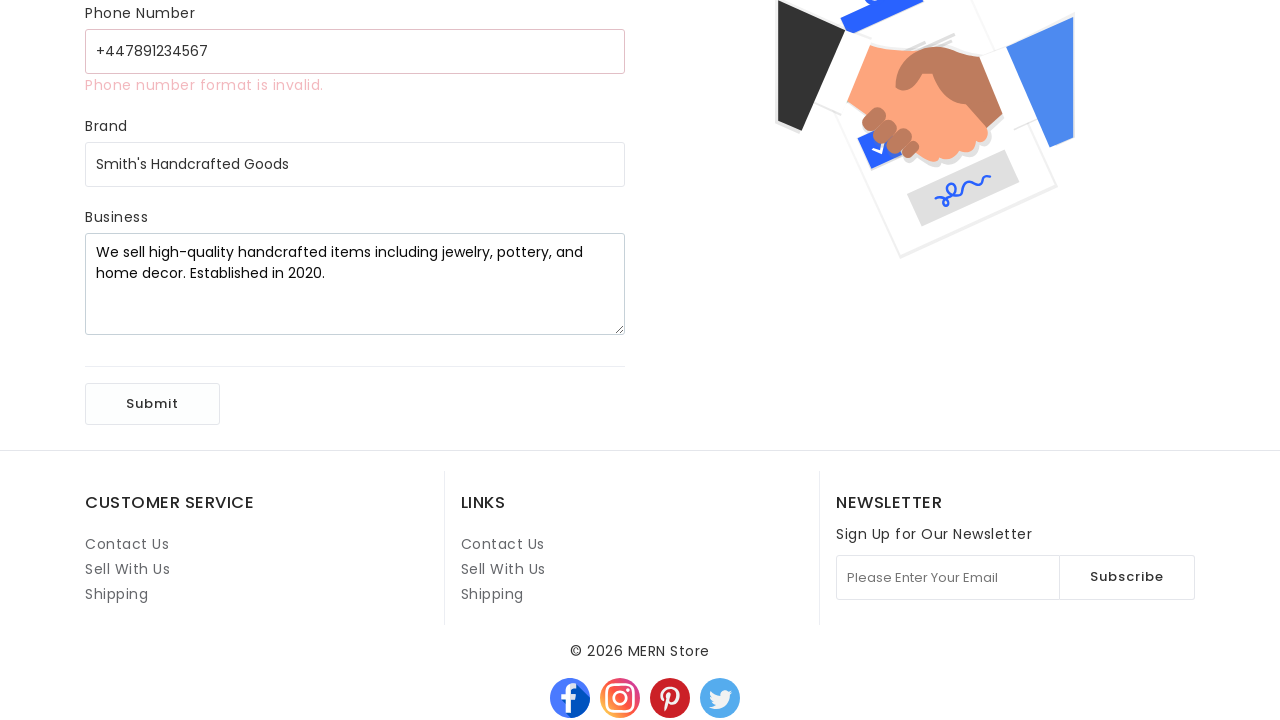

Waited 2 seconds for form submission to process
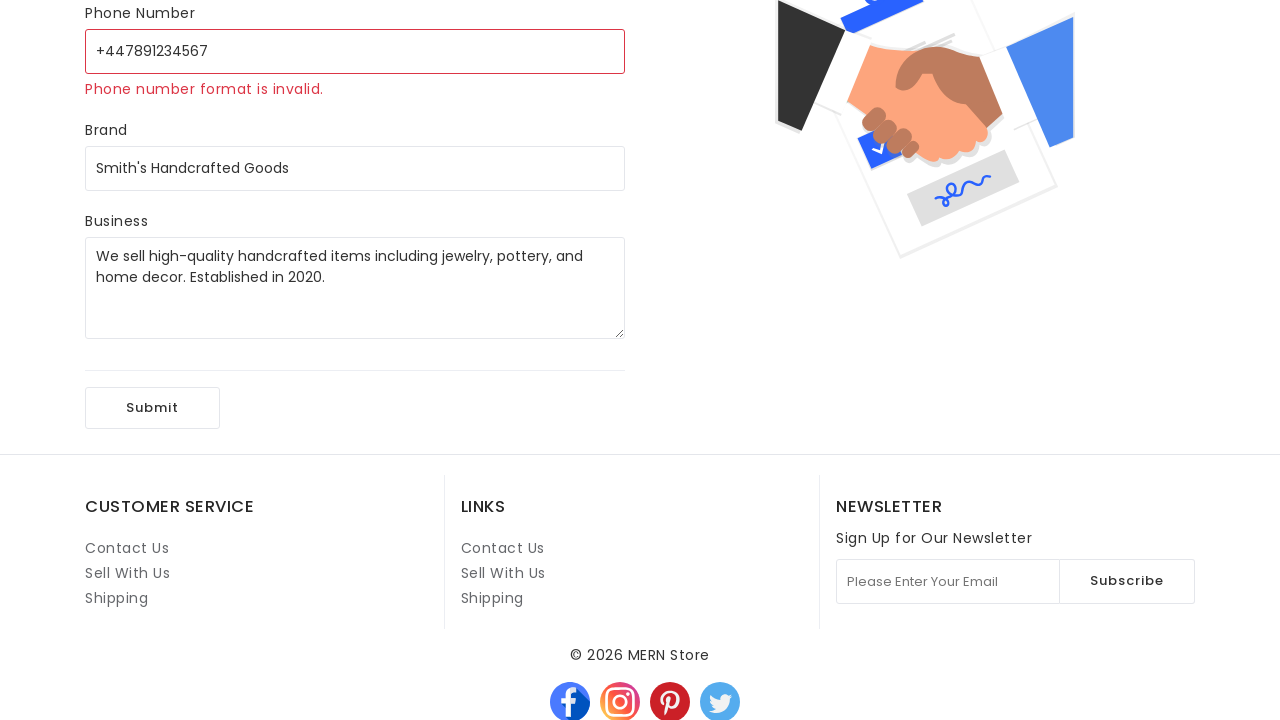

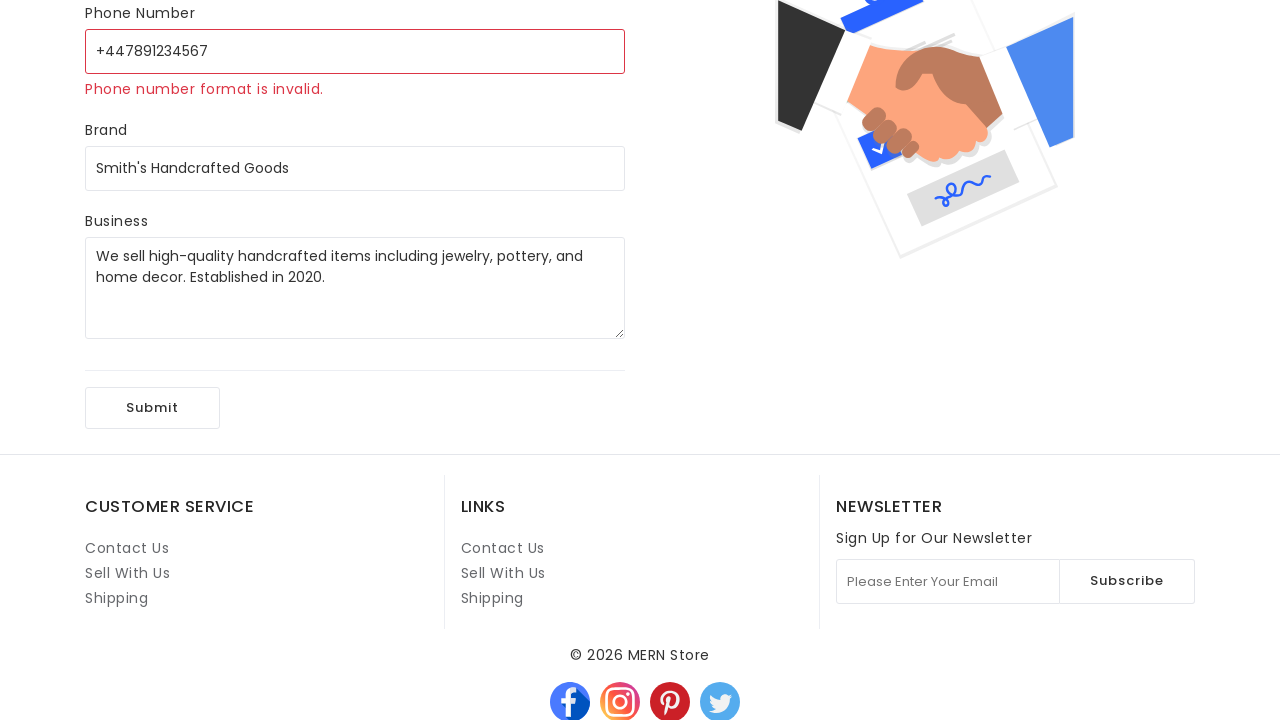